Opens a popup window on a blog site and handles multiple browser windows by getting window handles

Starting URL: http://omayo.blogspot.com/

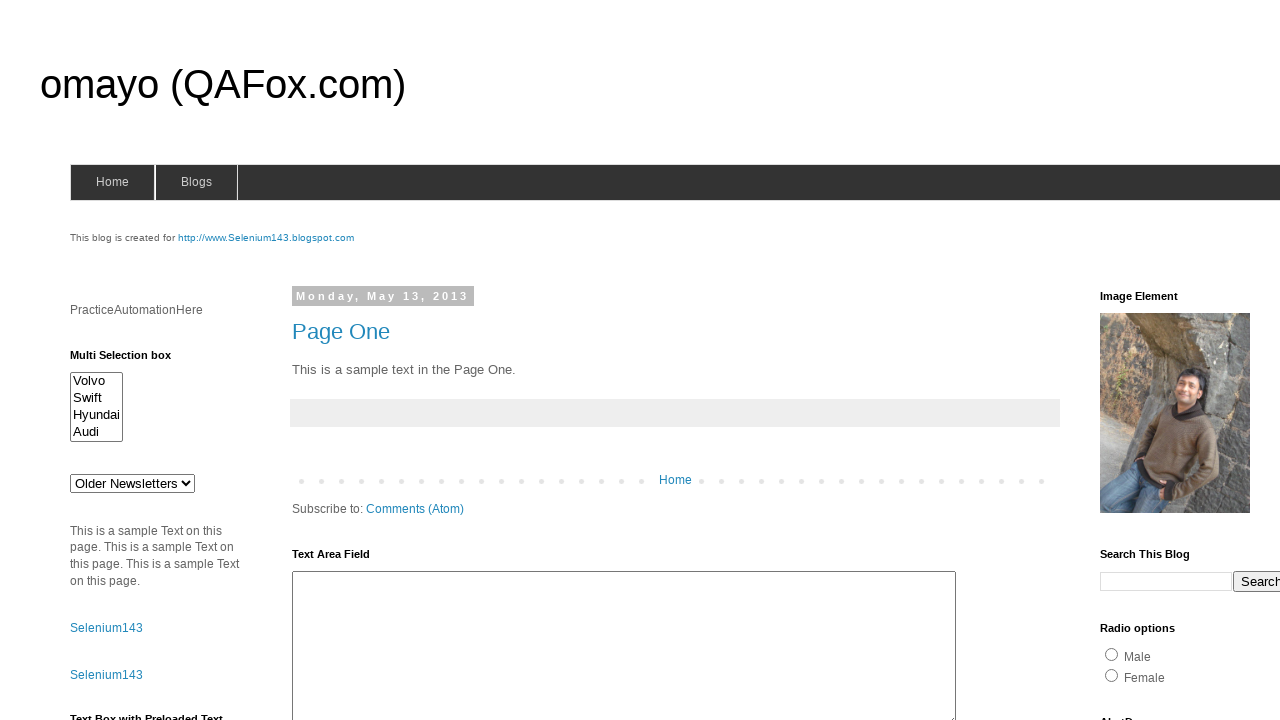

Located popup window link element
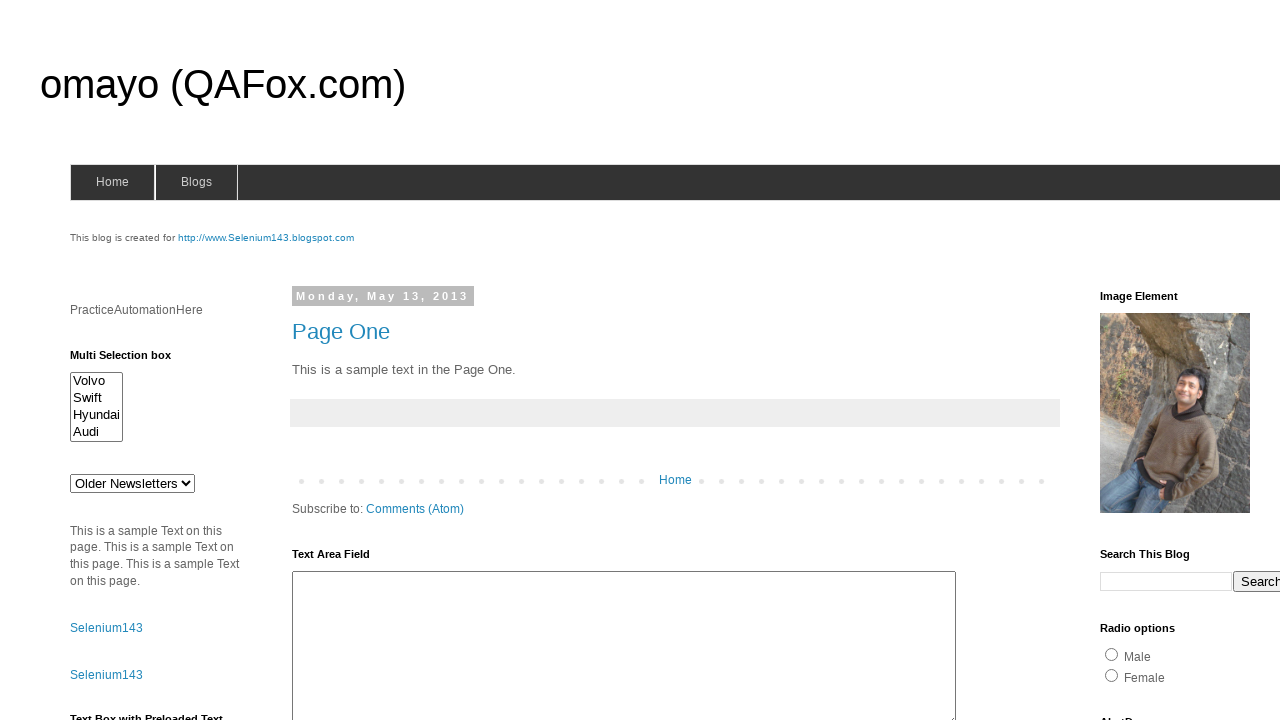

Scrolled popup link into view
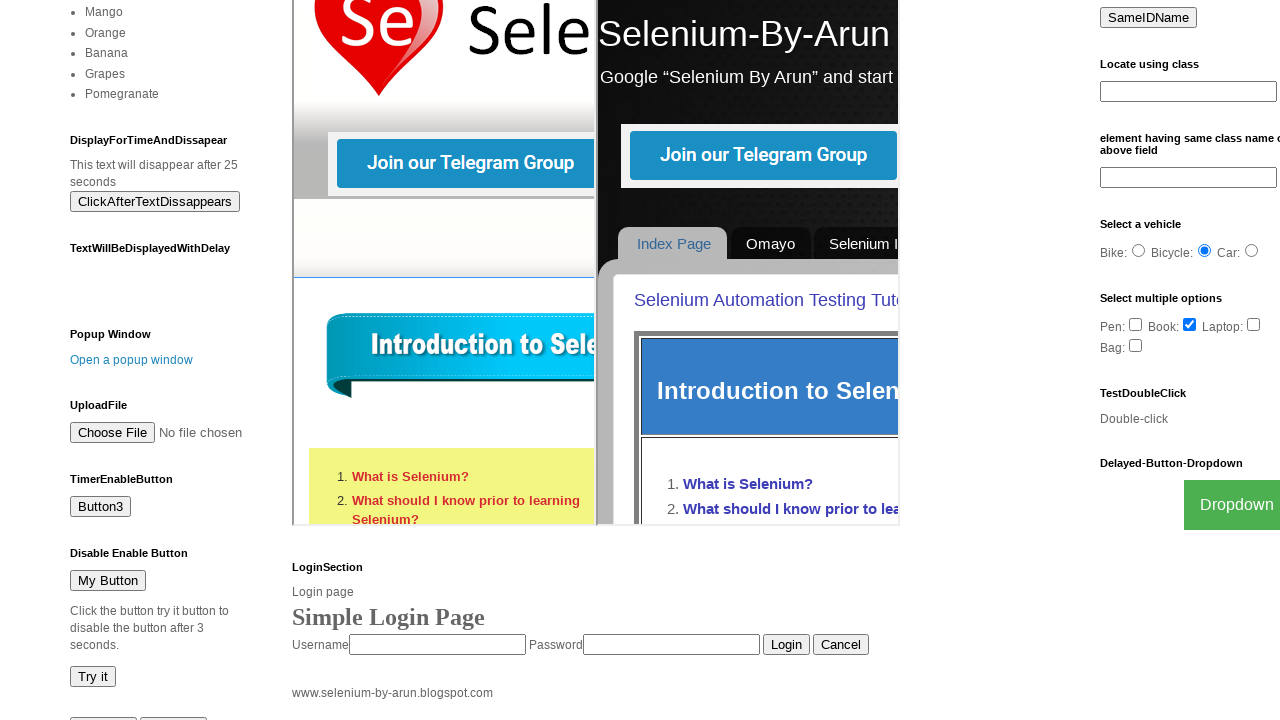

Clicked popup link to open new window at (132, 360) on text=Open a popup window
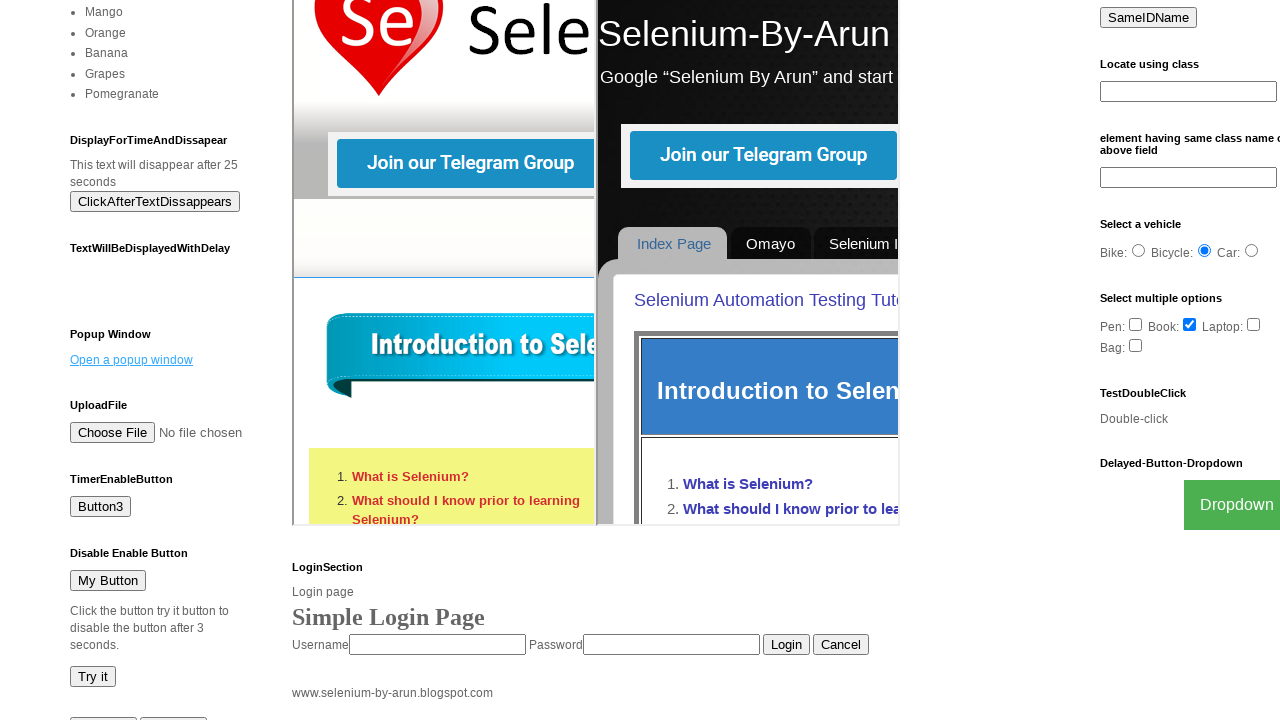

Captured new popup window reference
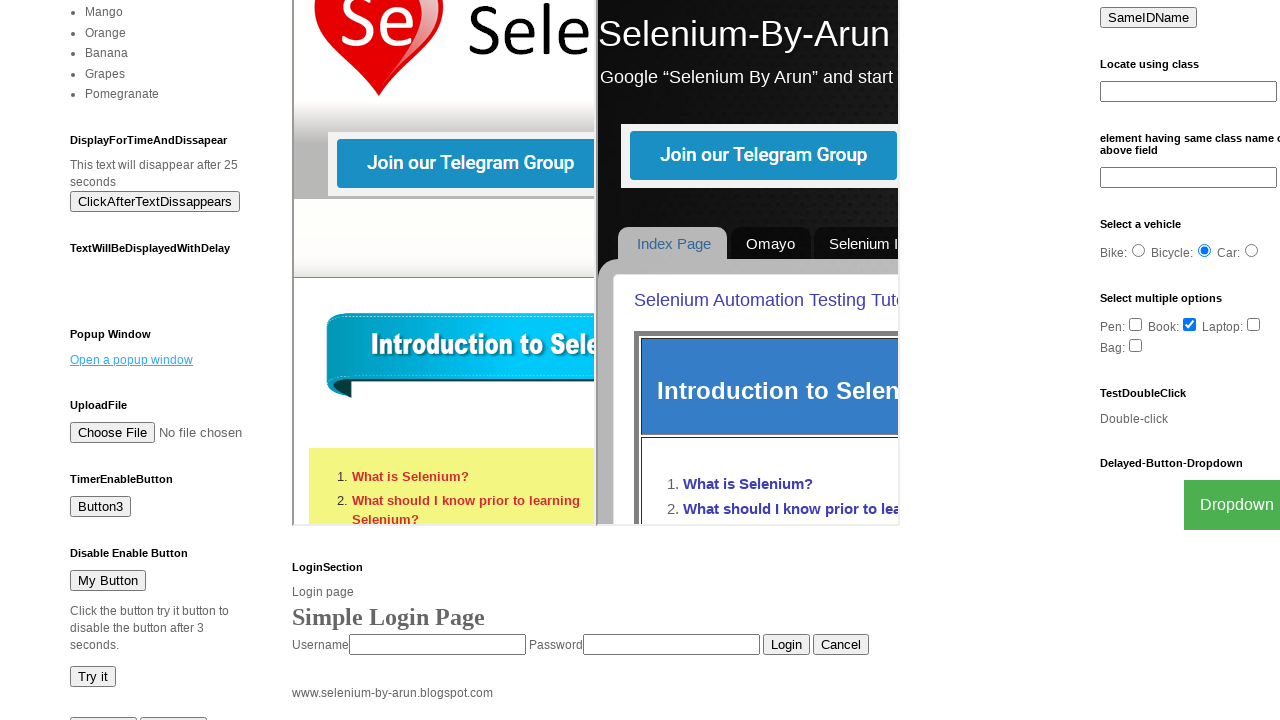

New popup window finished loading
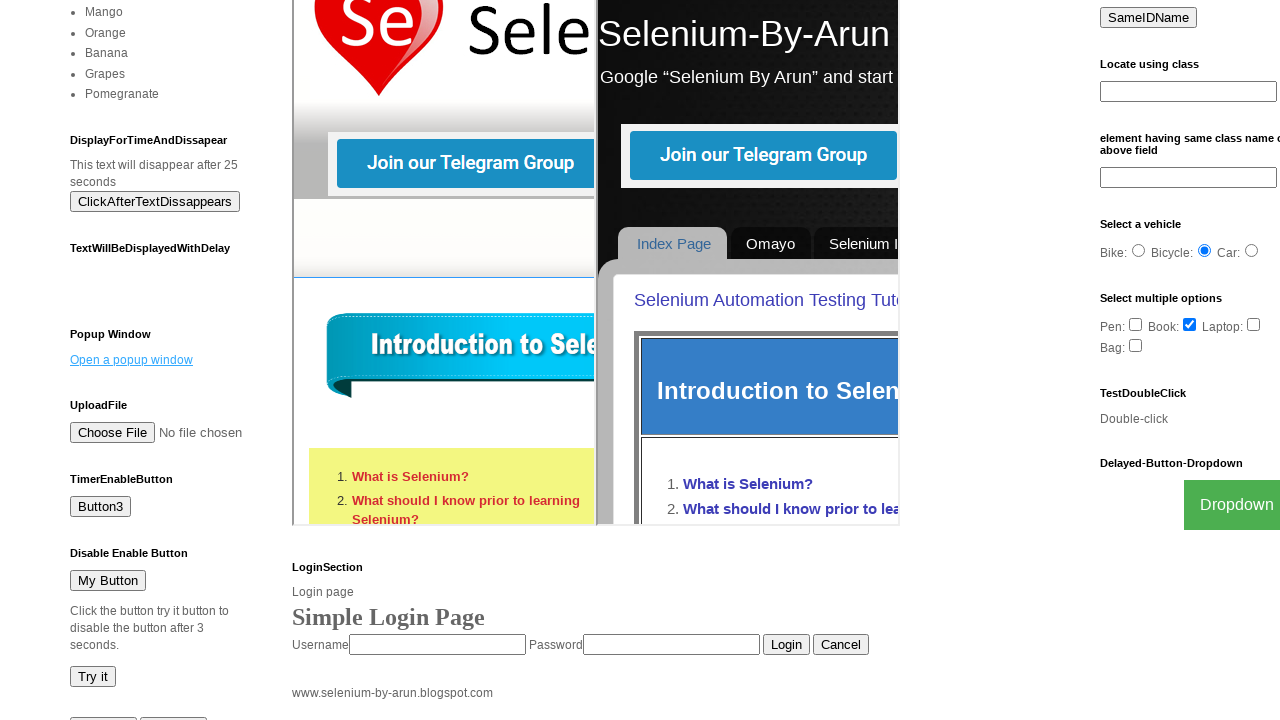

Retrieved all window/page handles from context
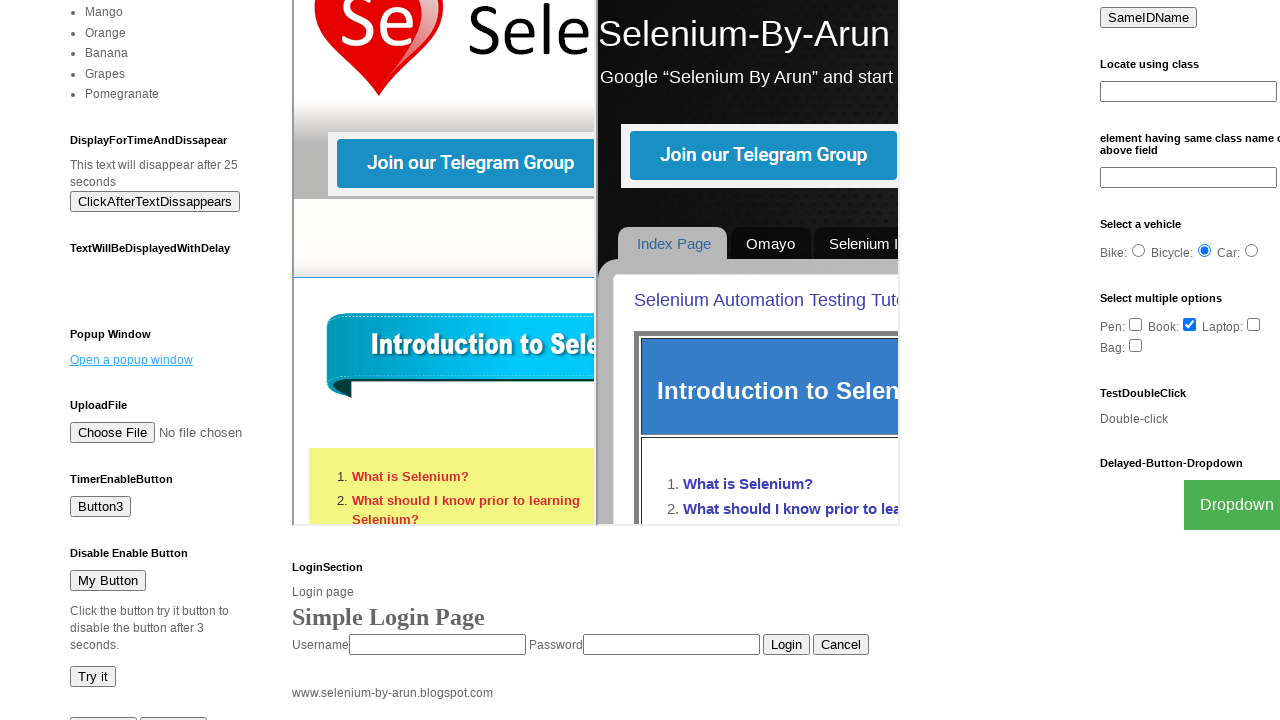

Printed window count: 2 windows/tabs open
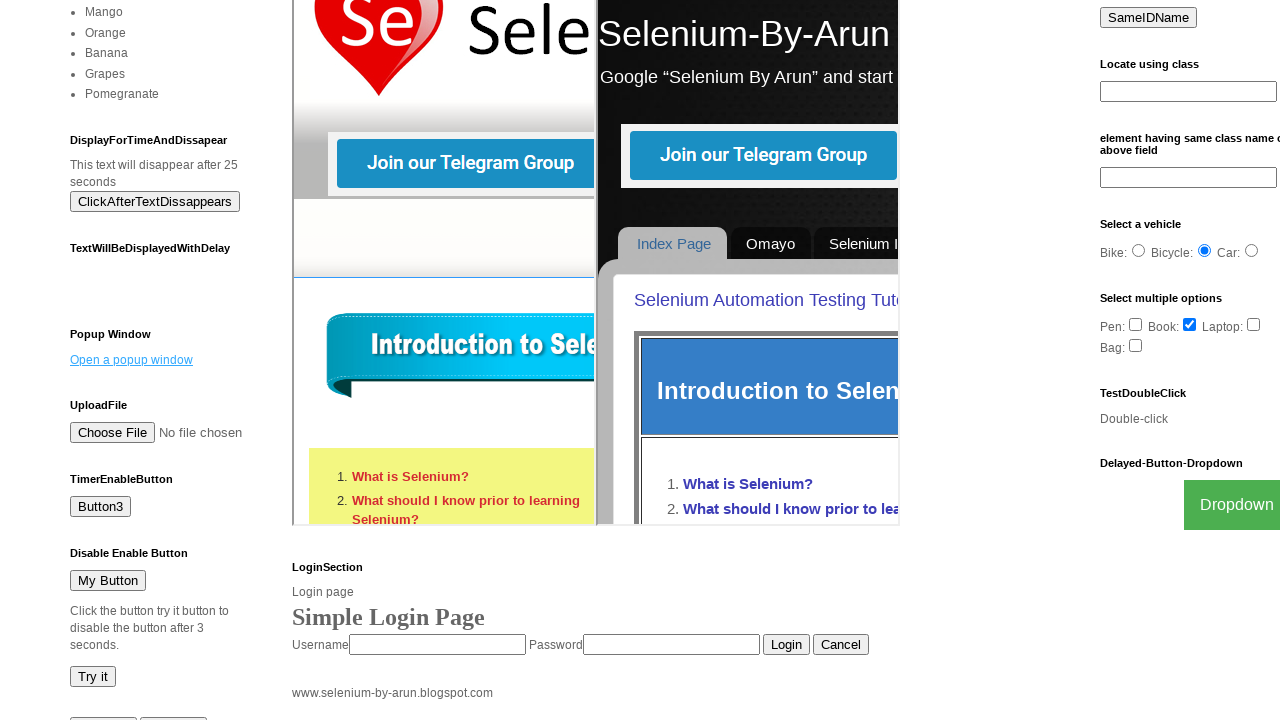

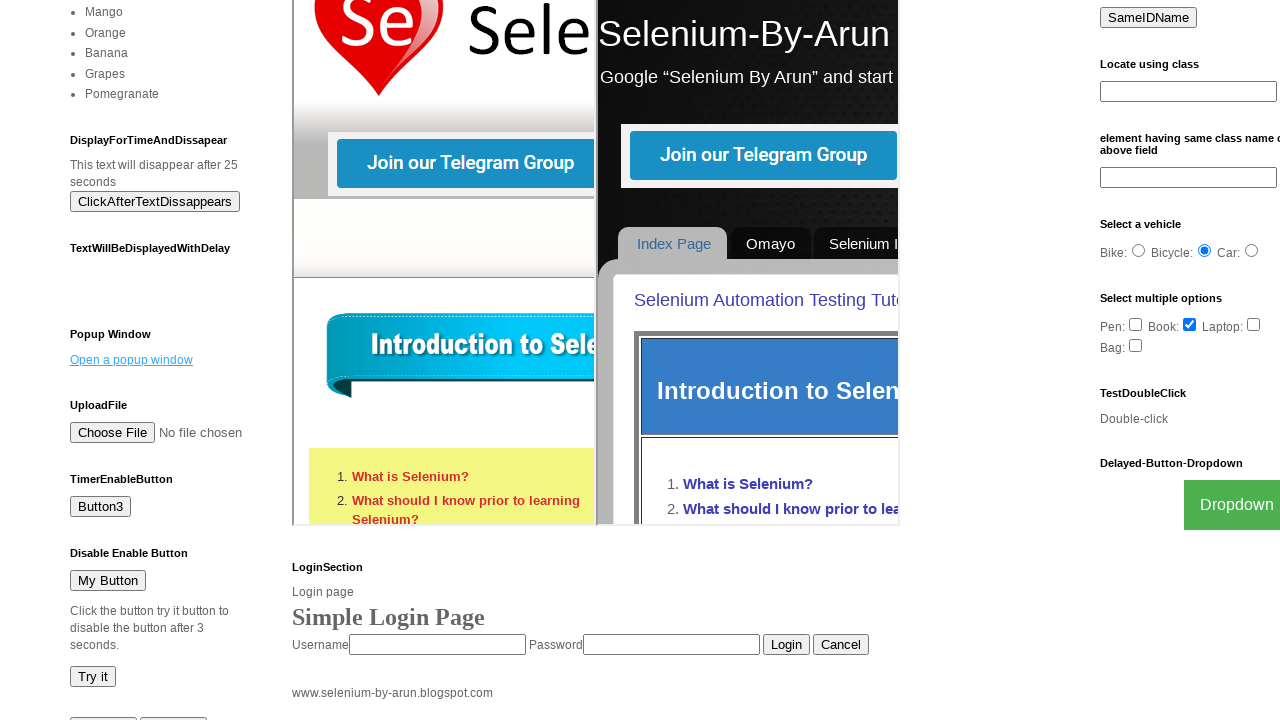